Navigates to a Hungarian forum's data management page and verifies that a specific link element is present on the page

Starting URL: https://forum.index.hu/adatkezeles/

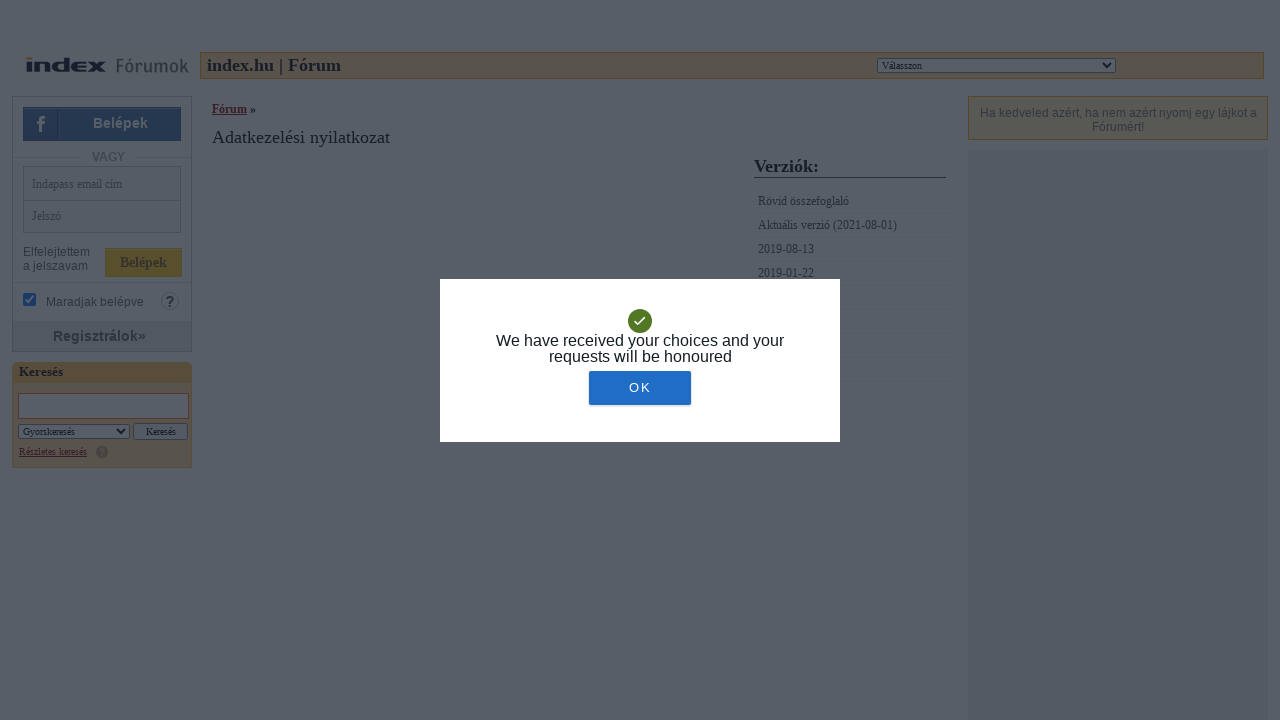

Navigated to Hungarian forum's data management page
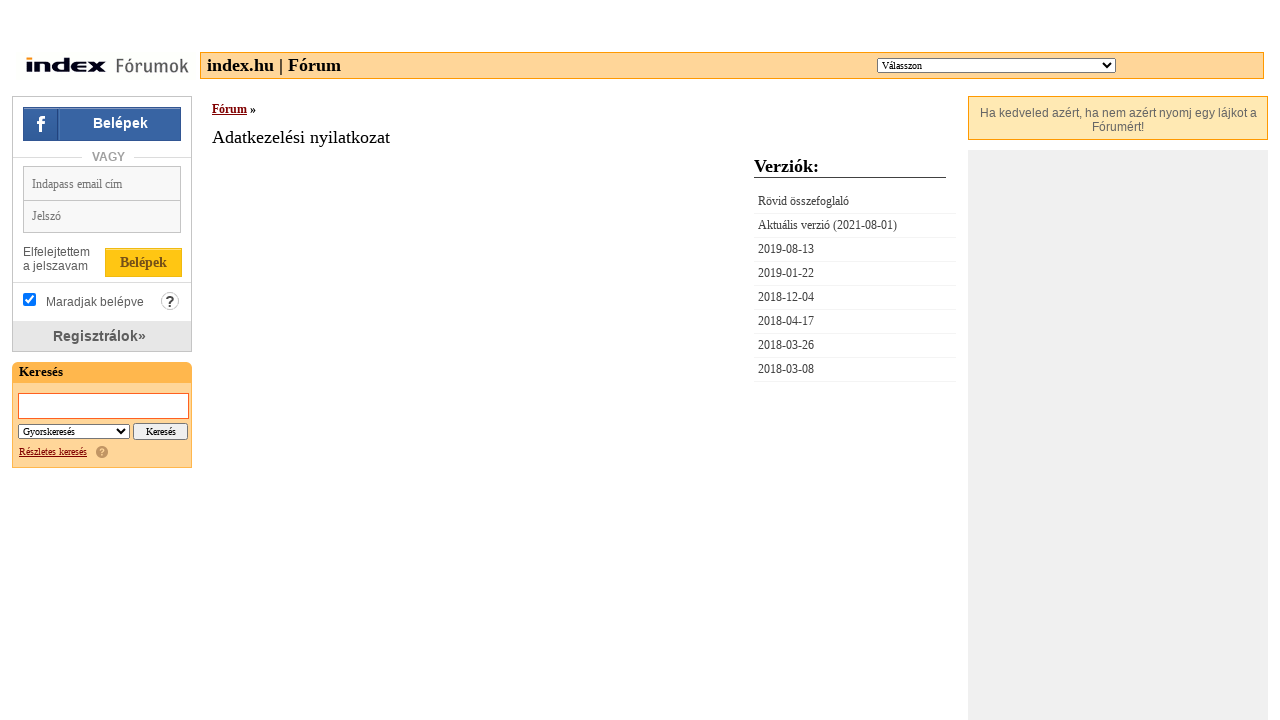

Data management link element is present on the page
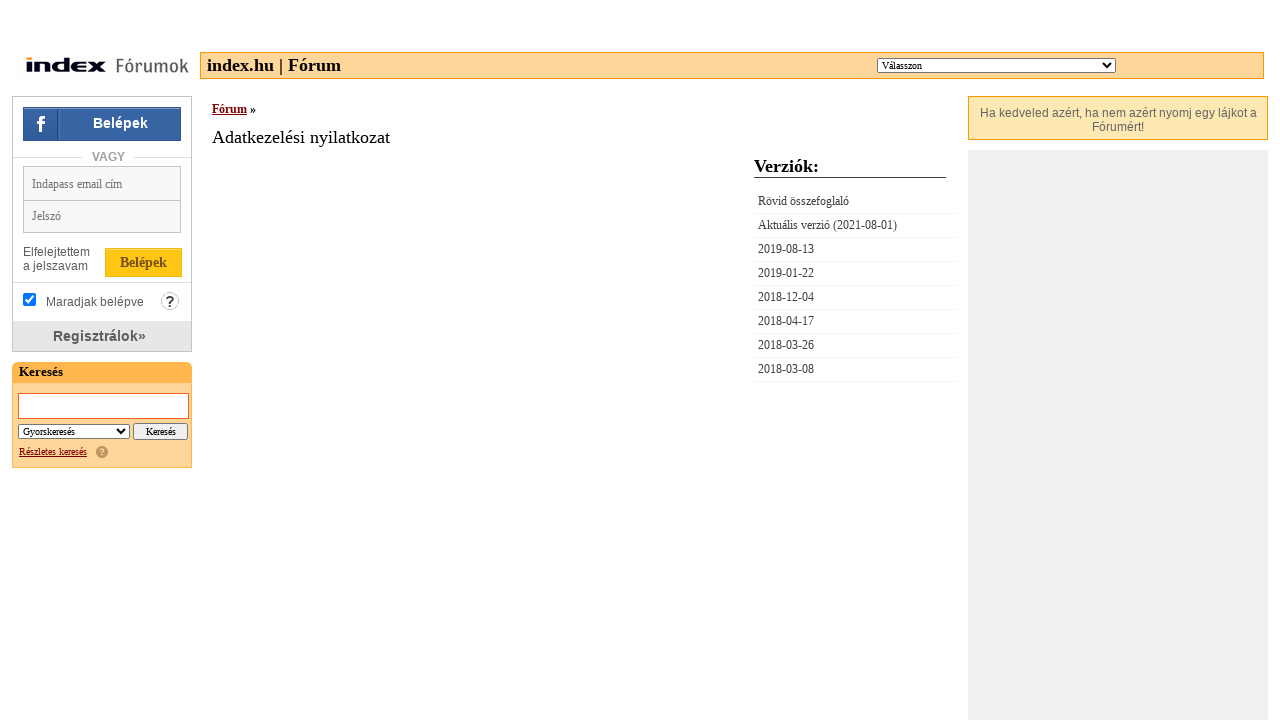

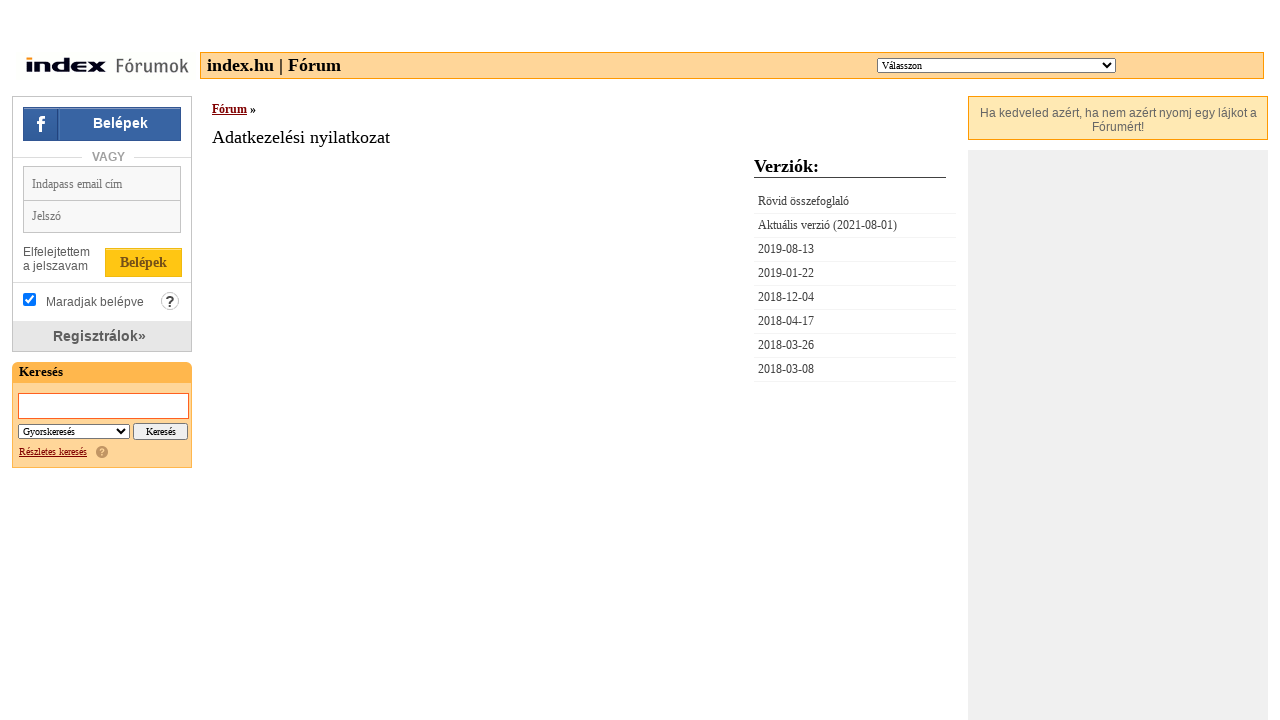